Navigates to the MarketMilk BabyPips admin dashboard page

Starting URL: https://marketmilk.babypips.com

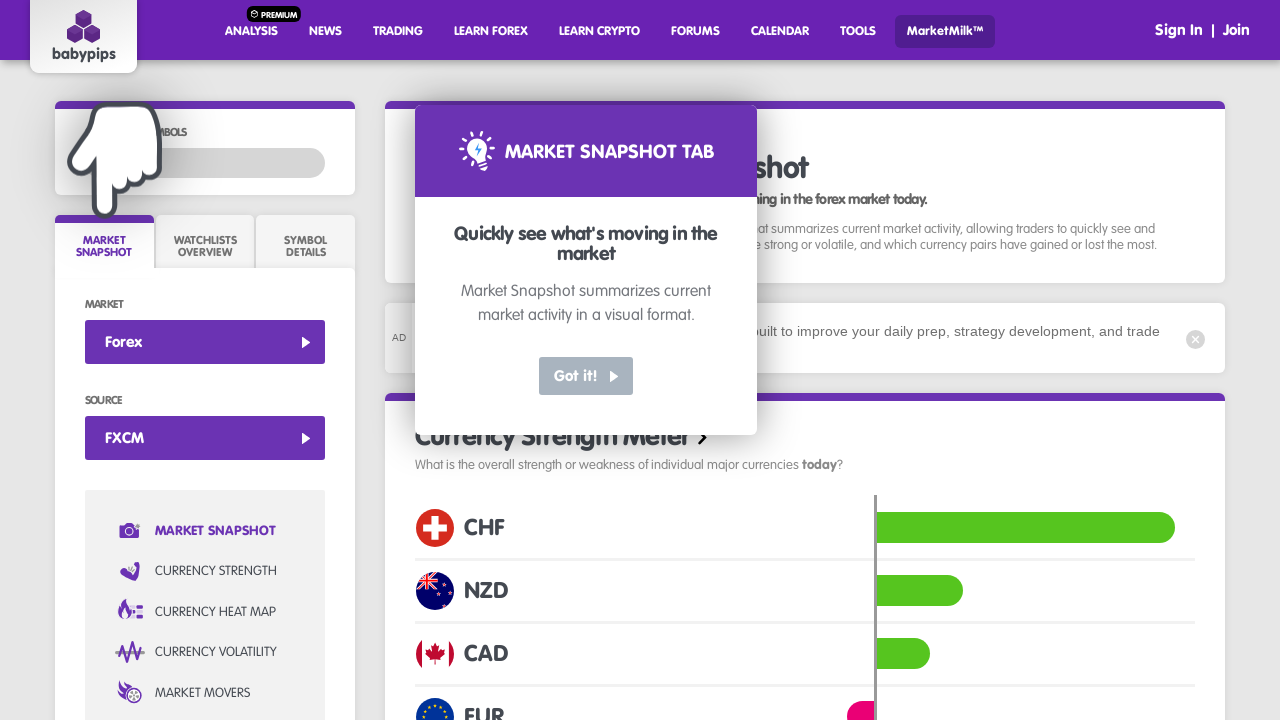

Waited for page DOM to load on MarketMilk BabyPips admin dashboard
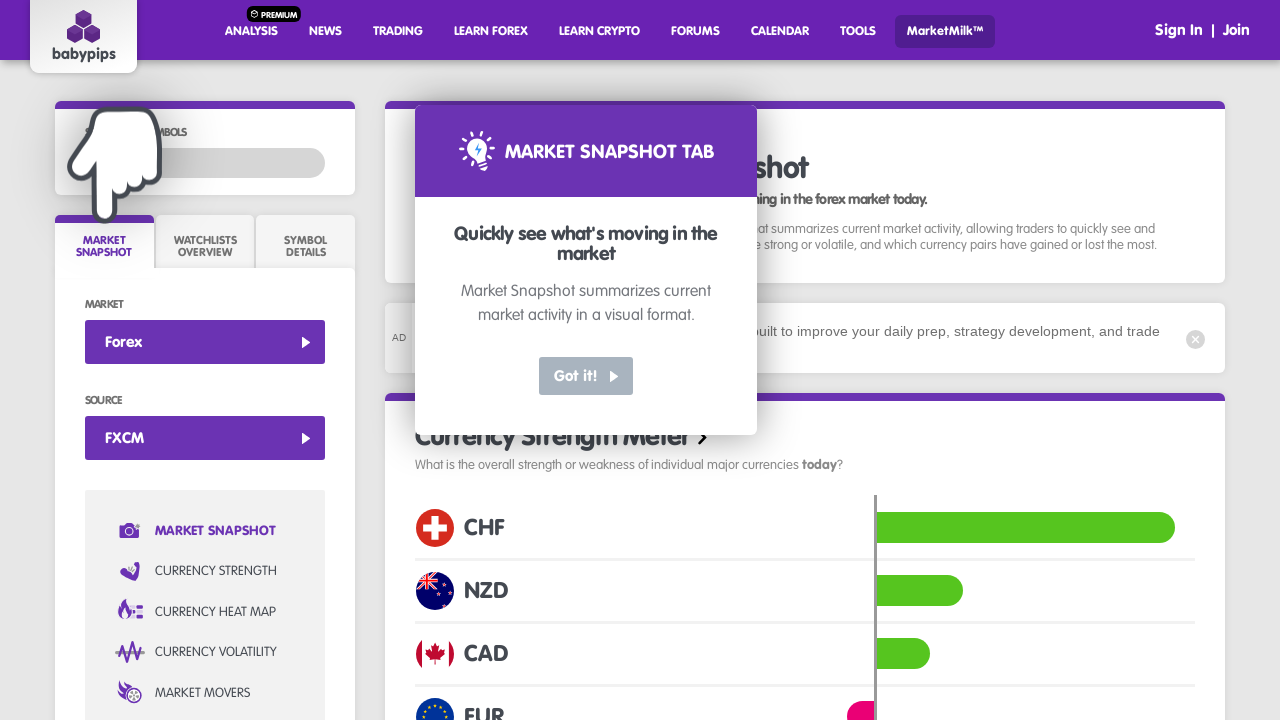

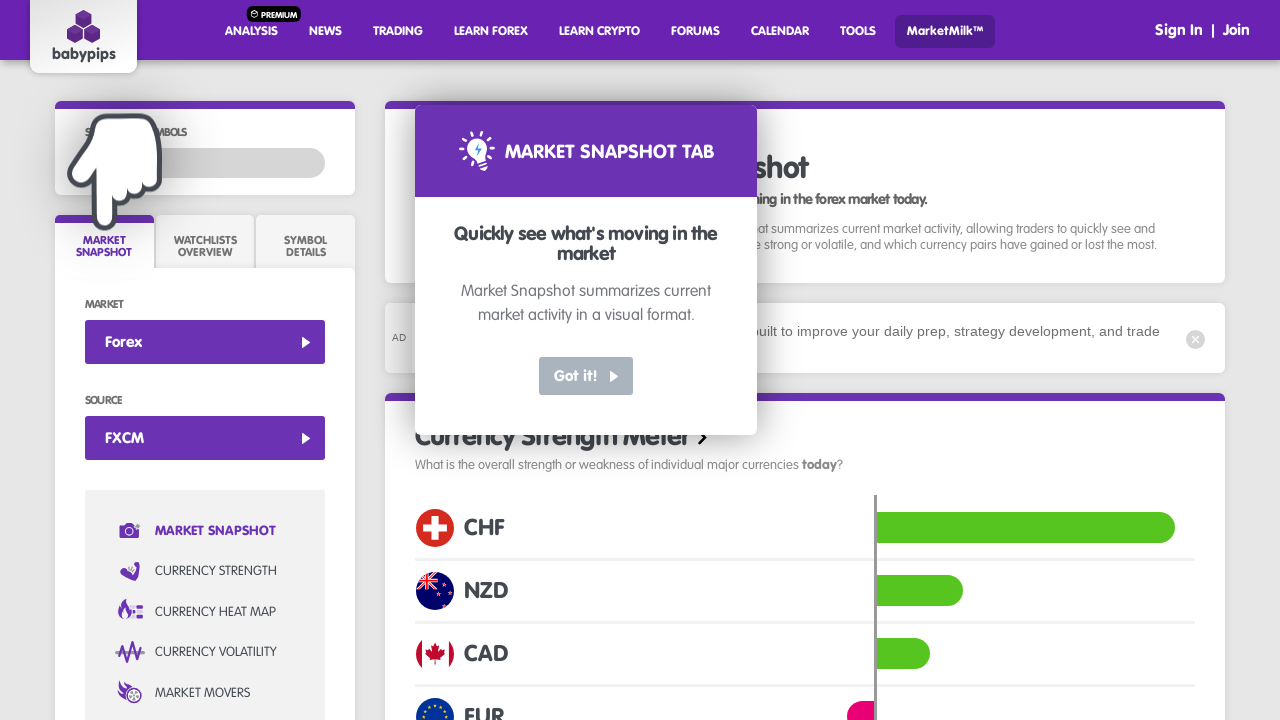